Tests that other controls are hidden when editing a todo item

Starting URL: https://demo.playwright.dev/todomvc

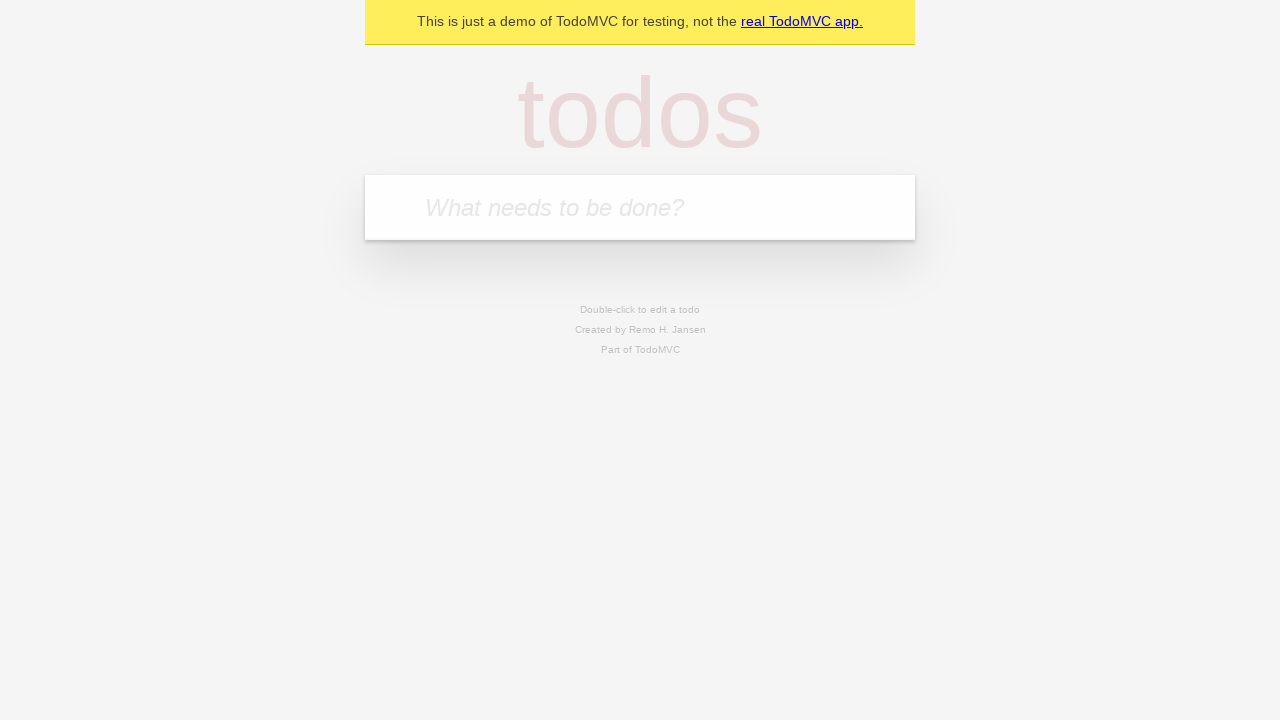

Filled todo input with 'buy some cheese' on internal:attr=[placeholder="What needs to be done?"i]
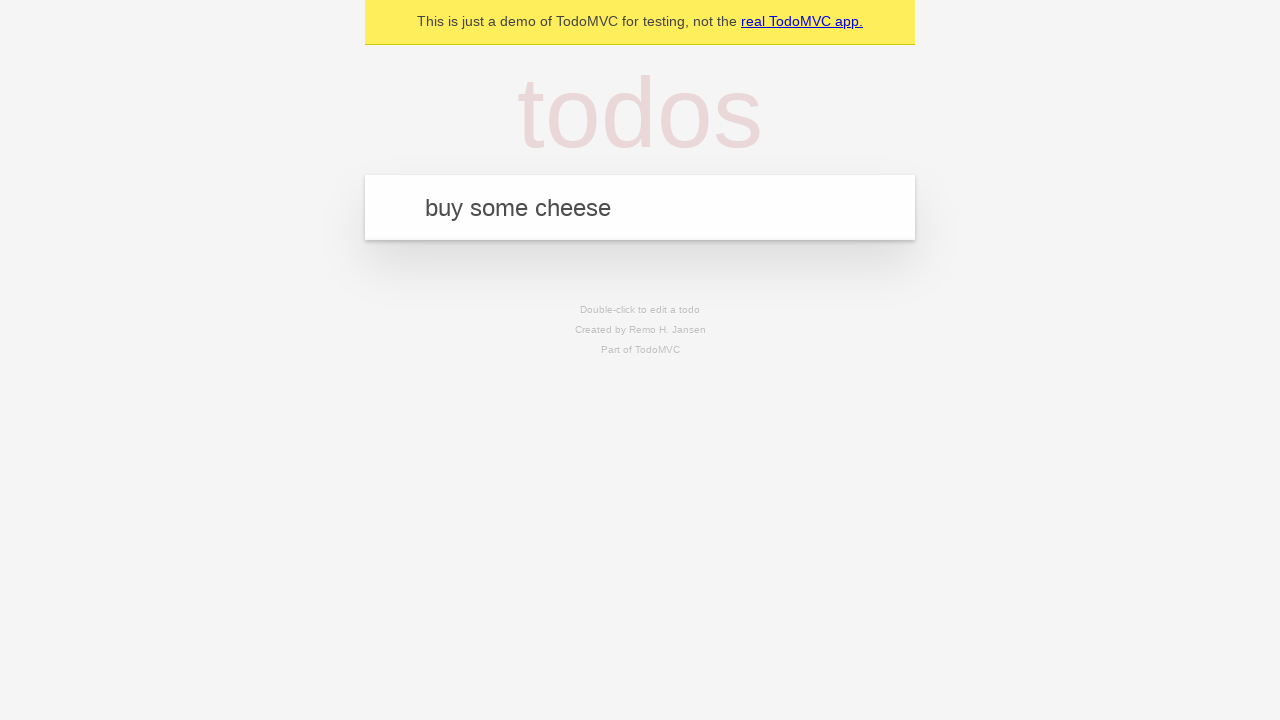

Pressed Enter to create first todo on internal:attr=[placeholder="What needs to be done?"i]
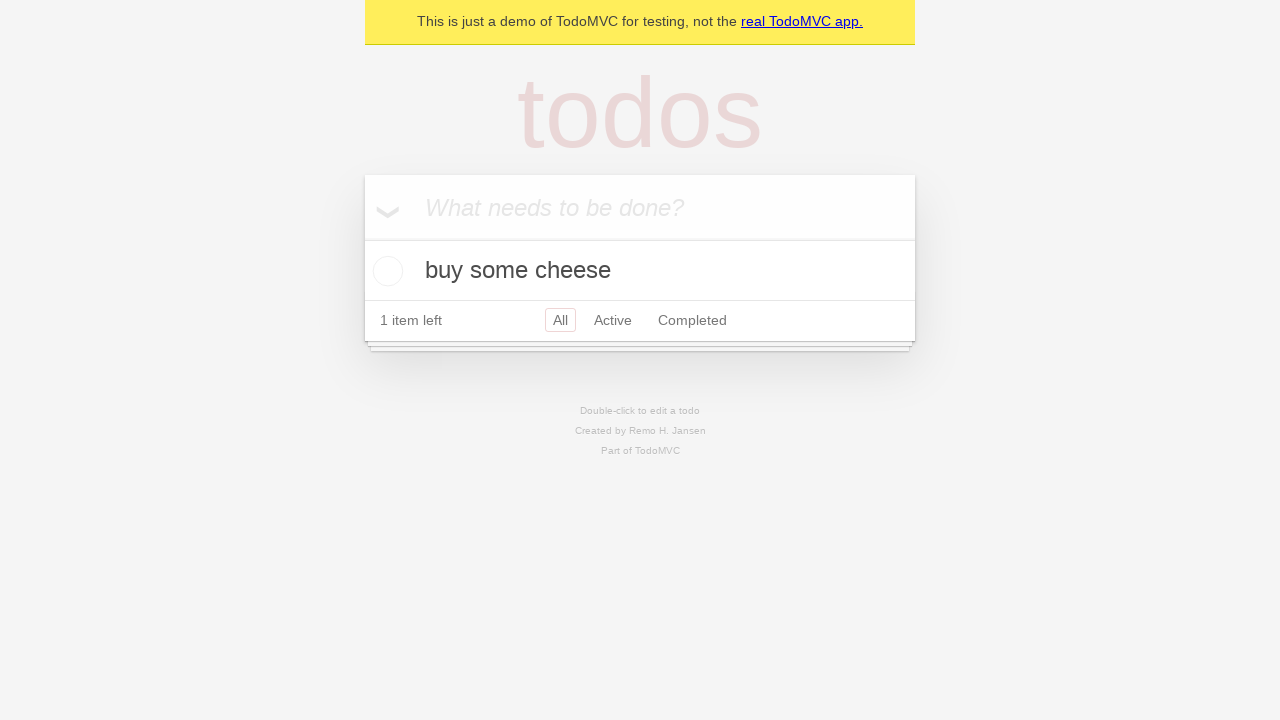

Filled todo input with 'feed the cat' on internal:attr=[placeholder="What needs to be done?"i]
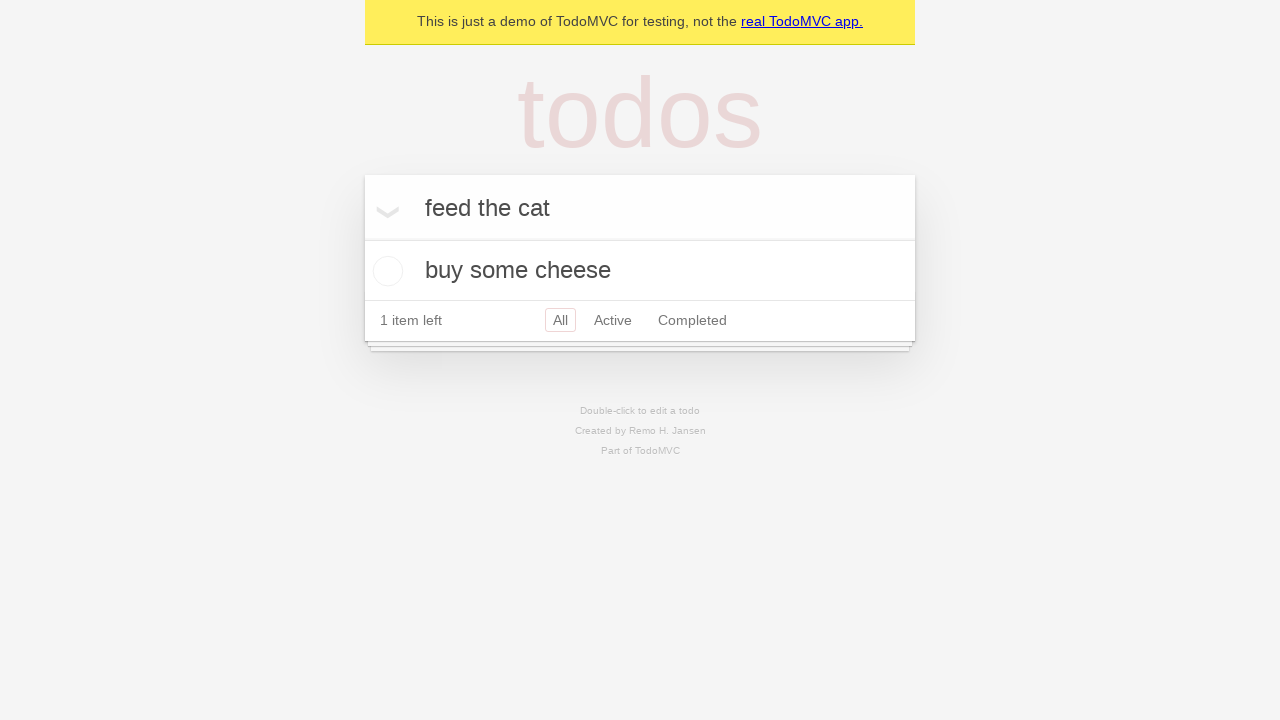

Pressed Enter to create second todo on internal:attr=[placeholder="What needs to be done?"i]
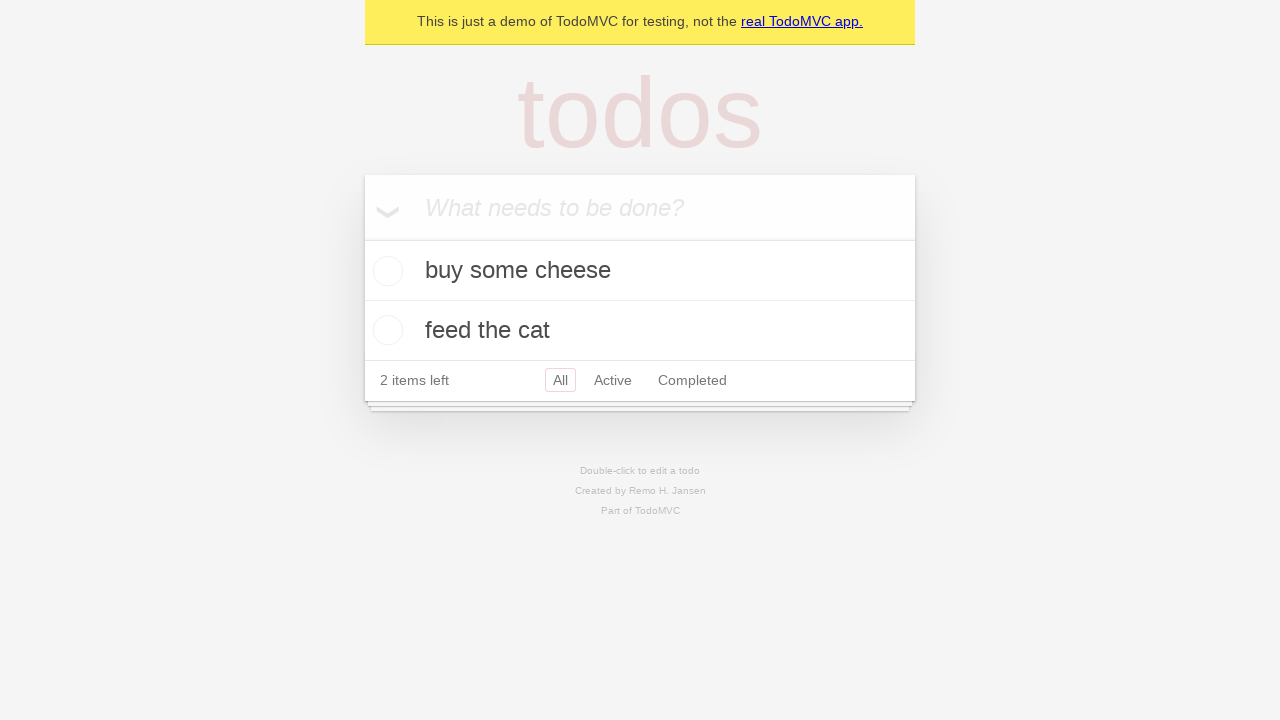

Filled todo input with 'book a doctors appointment' on internal:attr=[placeholder="What needs to be done?"i]
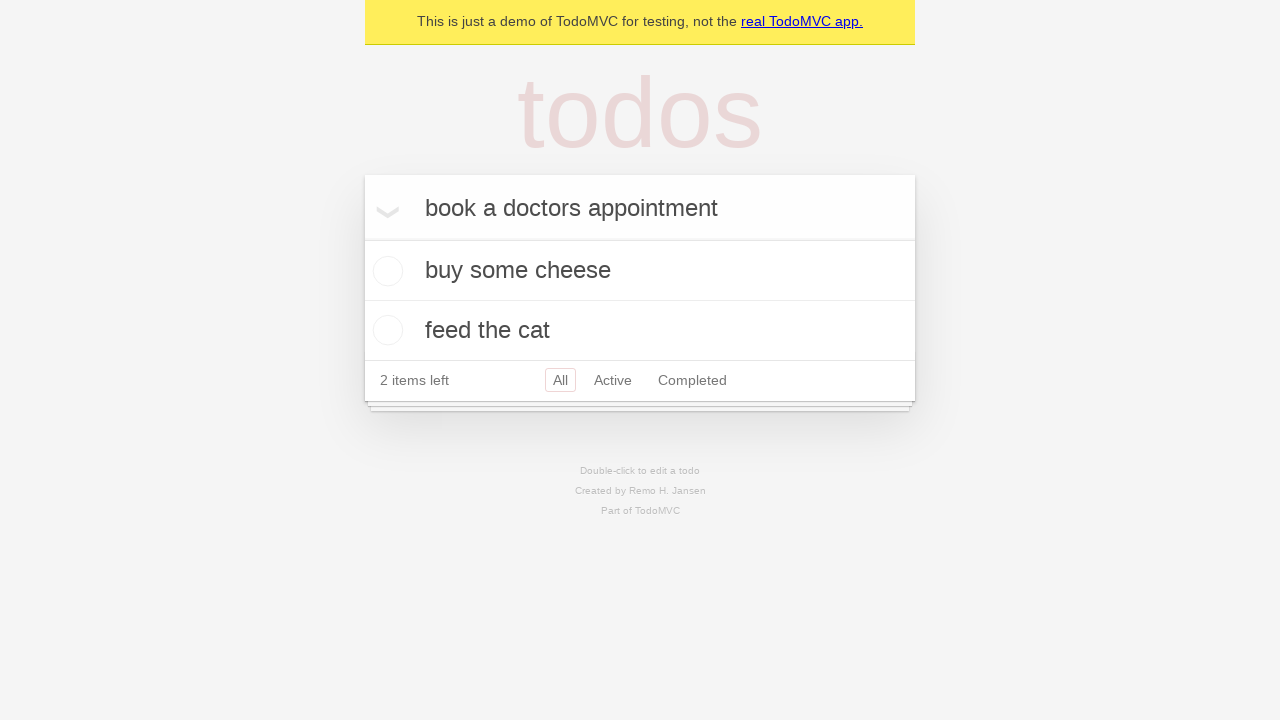

Pressed Enter to create third todo on internal:attr=[placeholder="What needs to be done?"i]
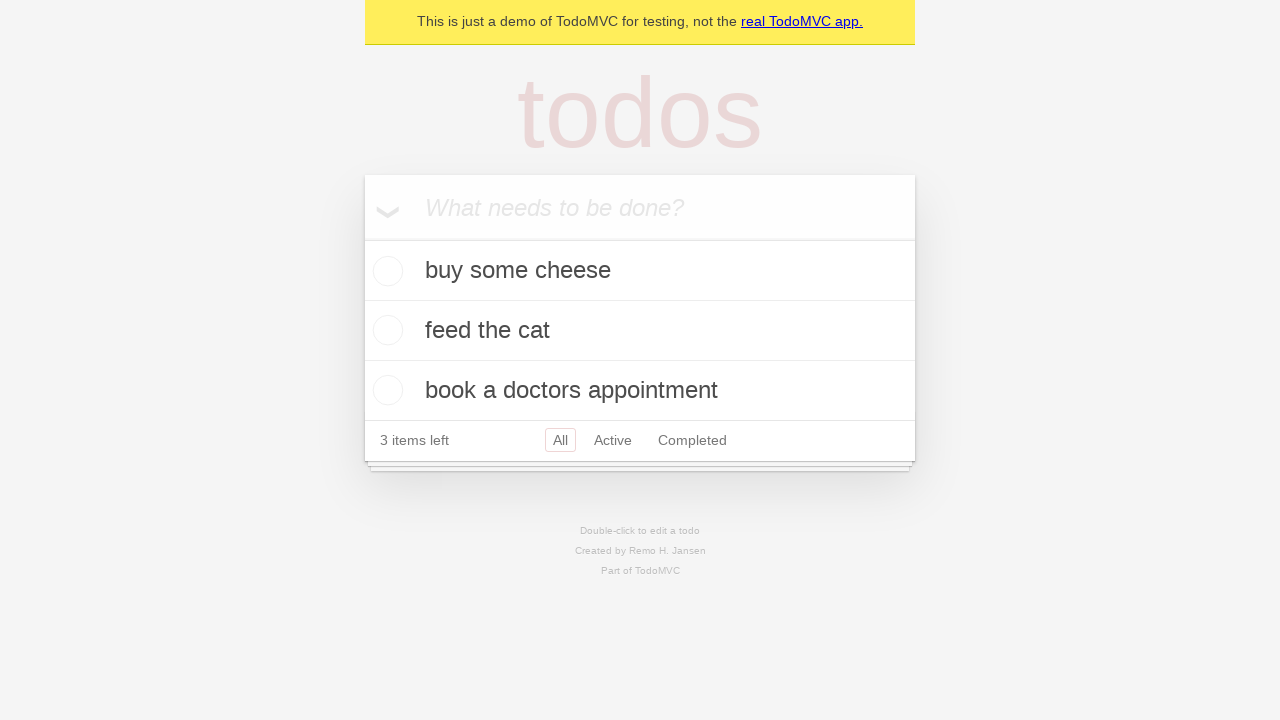

Waited for todos to appear on the page
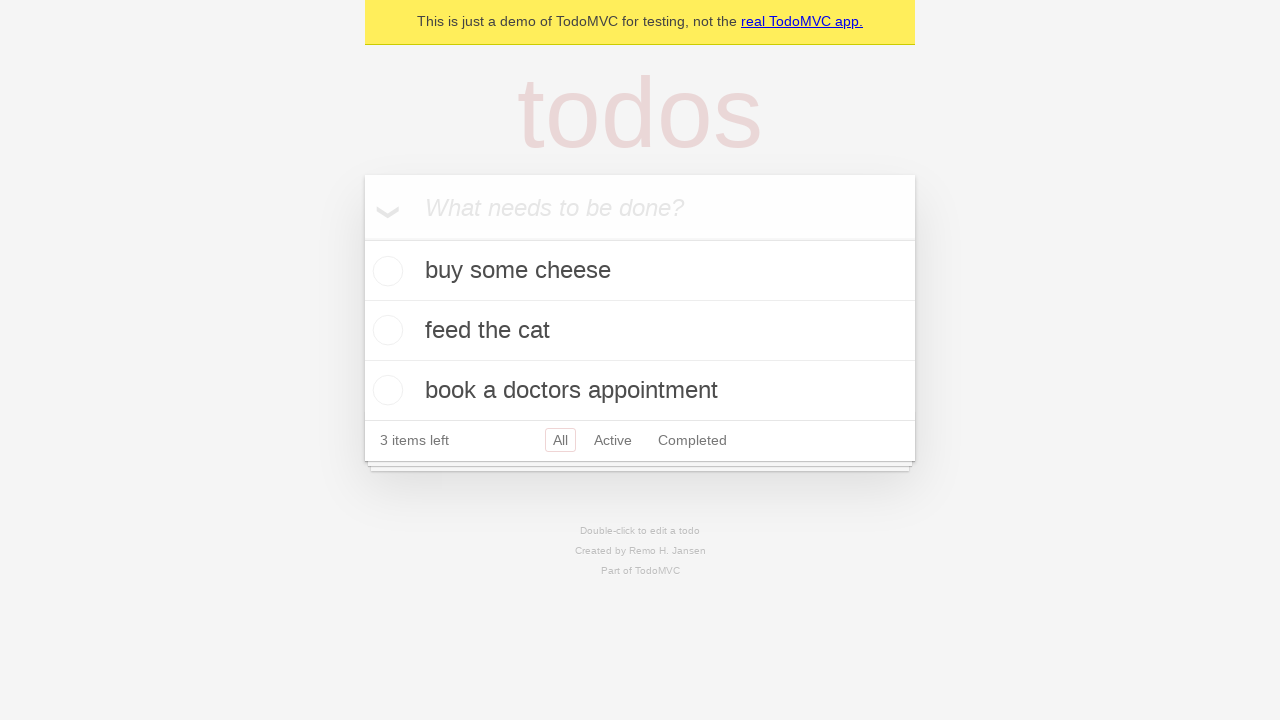

Double-clicked second todo item to enter edit mode at (640, 331) on internal:testid=[data-testid="todo-item"s] >> nth=1
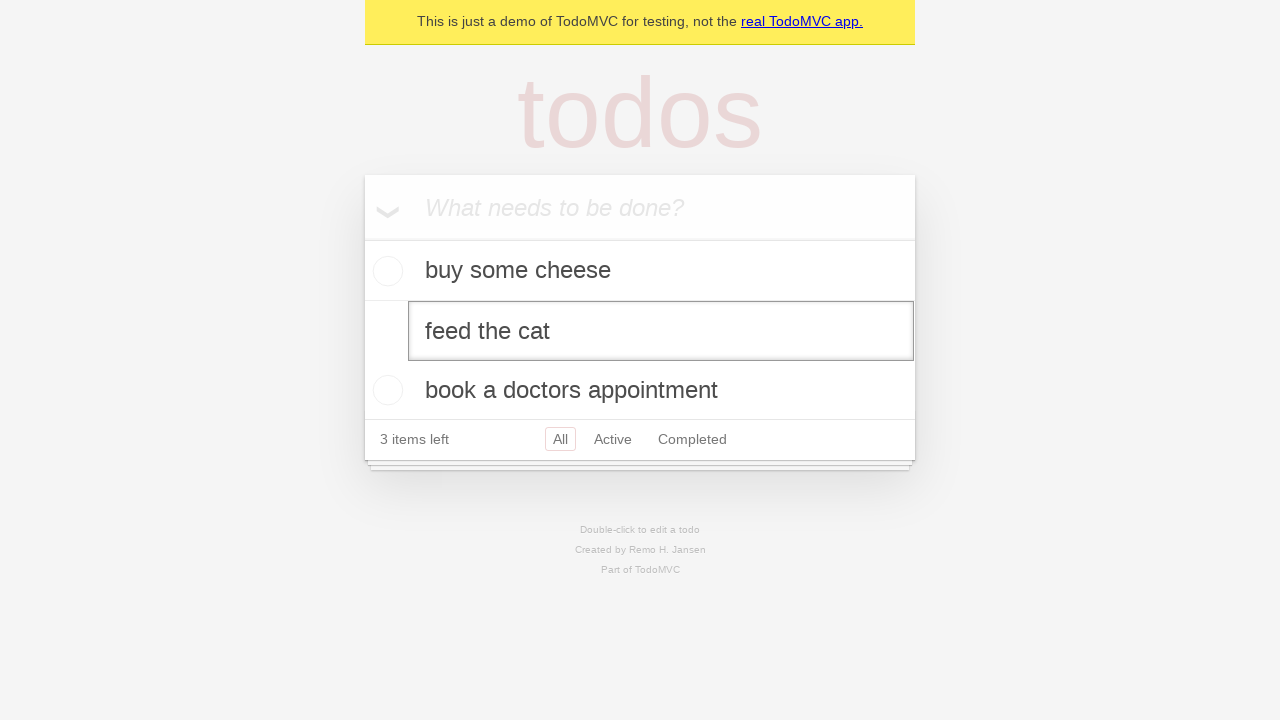

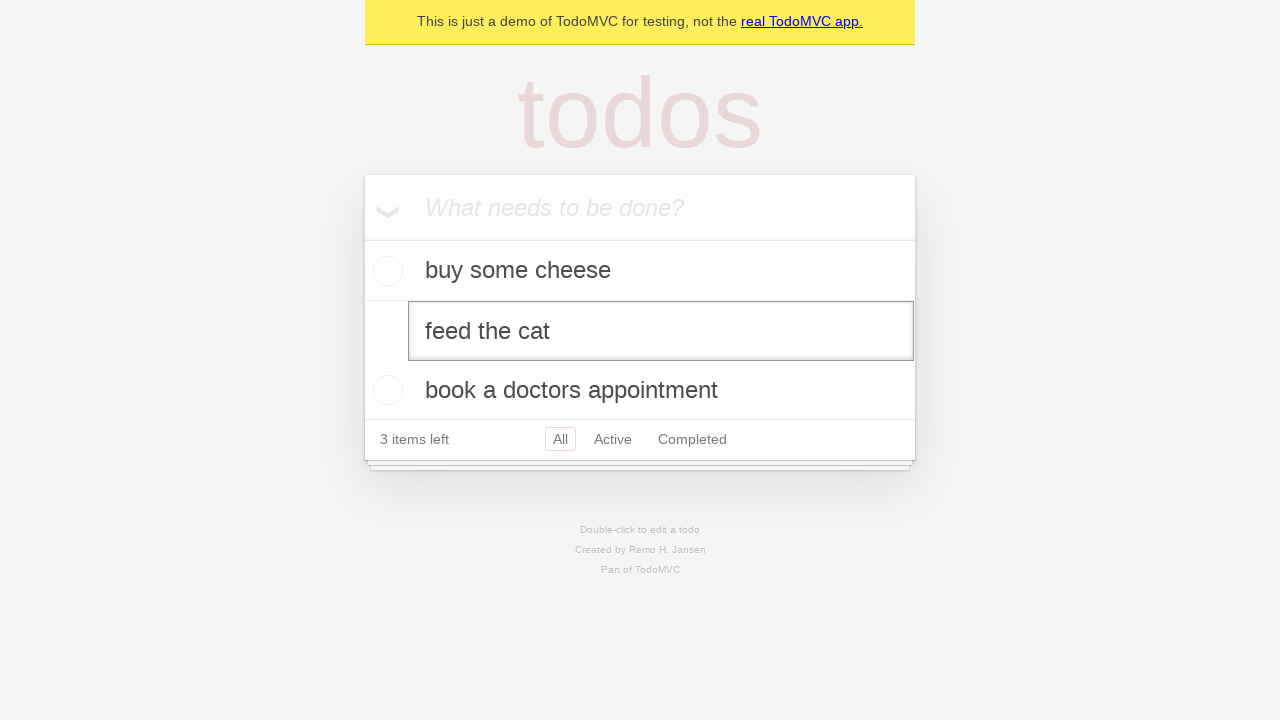